Reads a value from the page, calculates a math formula, fills the answer, checks checkbox and radio button, then submits

Starting URL: https://suninjuly.github.io/math.html

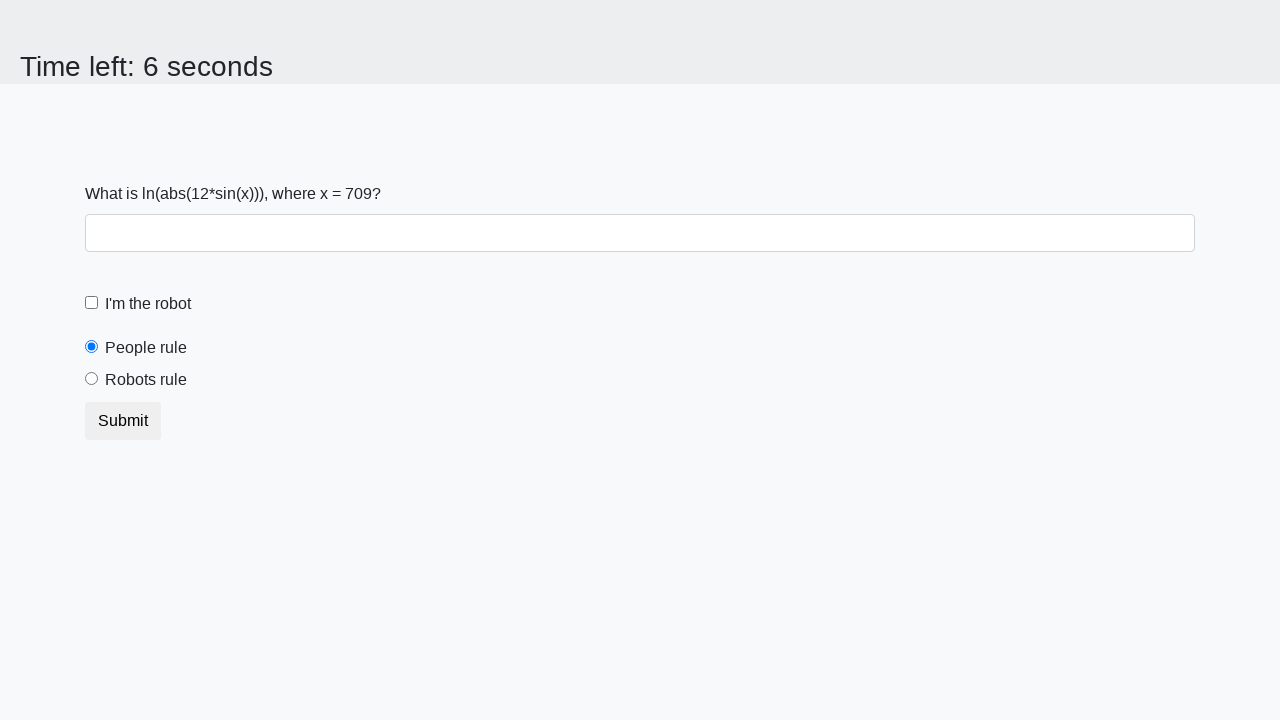

Retrieved x value from the page
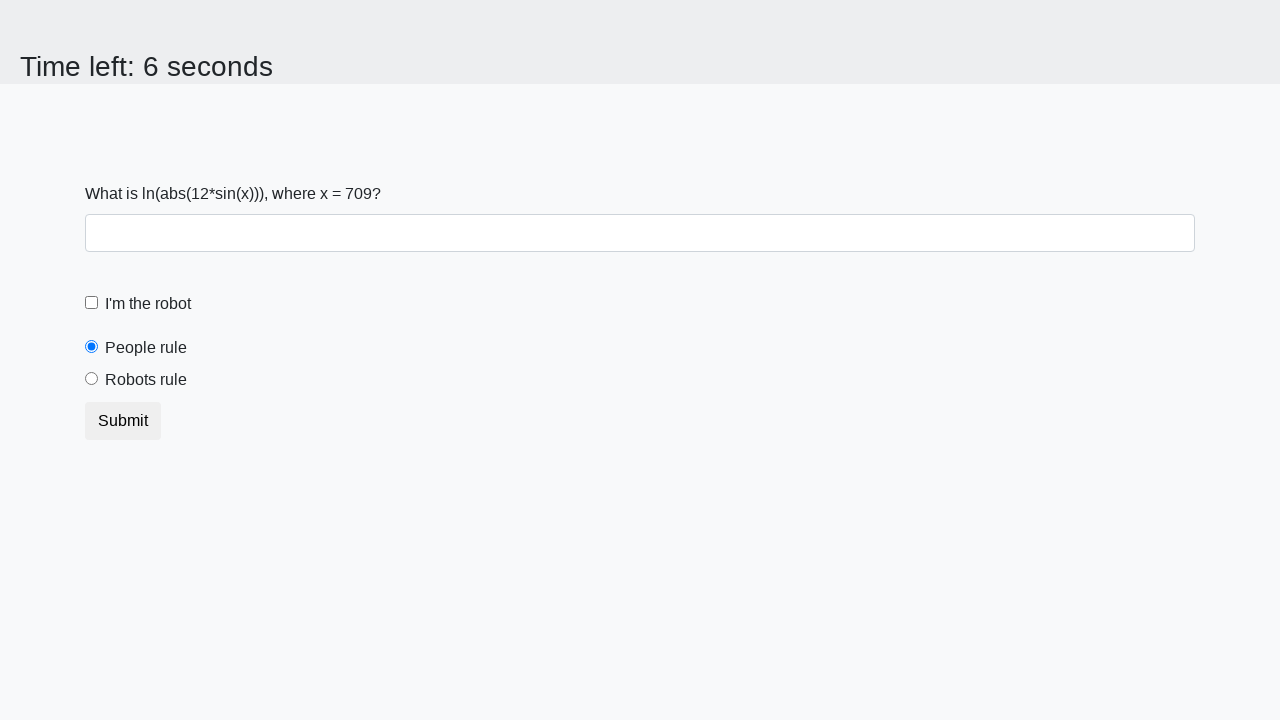

Converted x value to integer
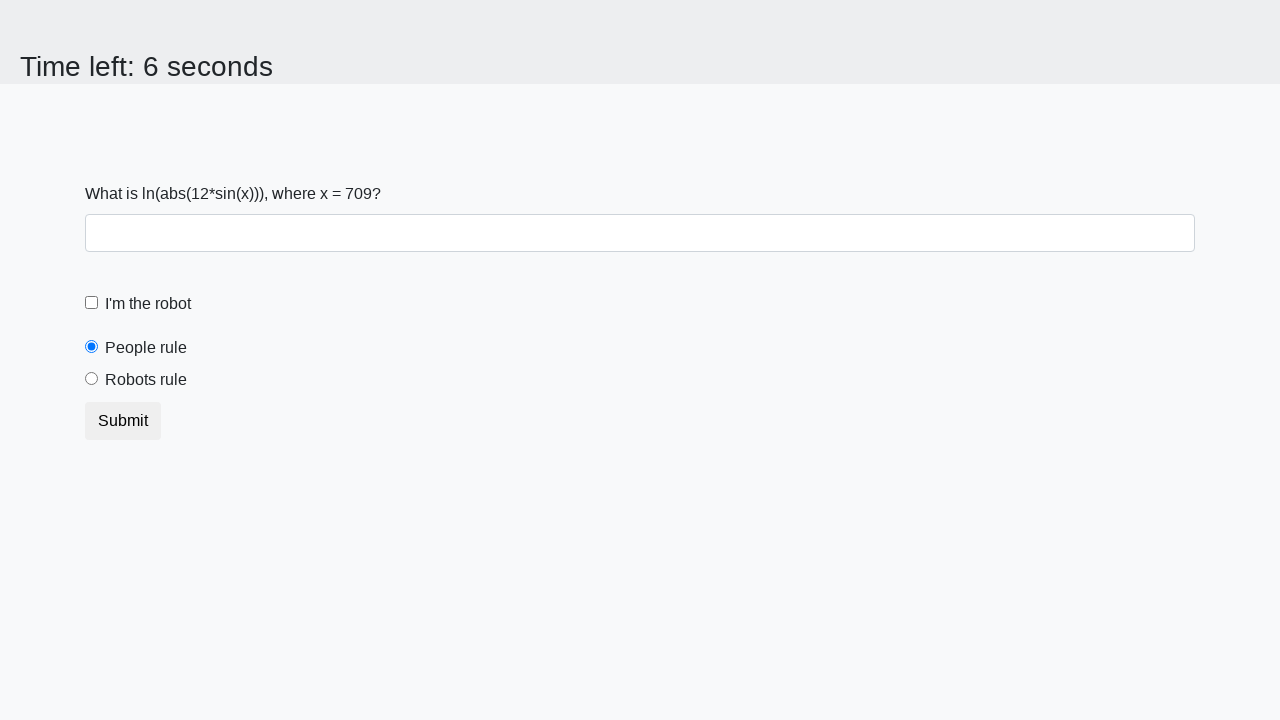

Calculated math formula: log(abs(12*sin(x)))
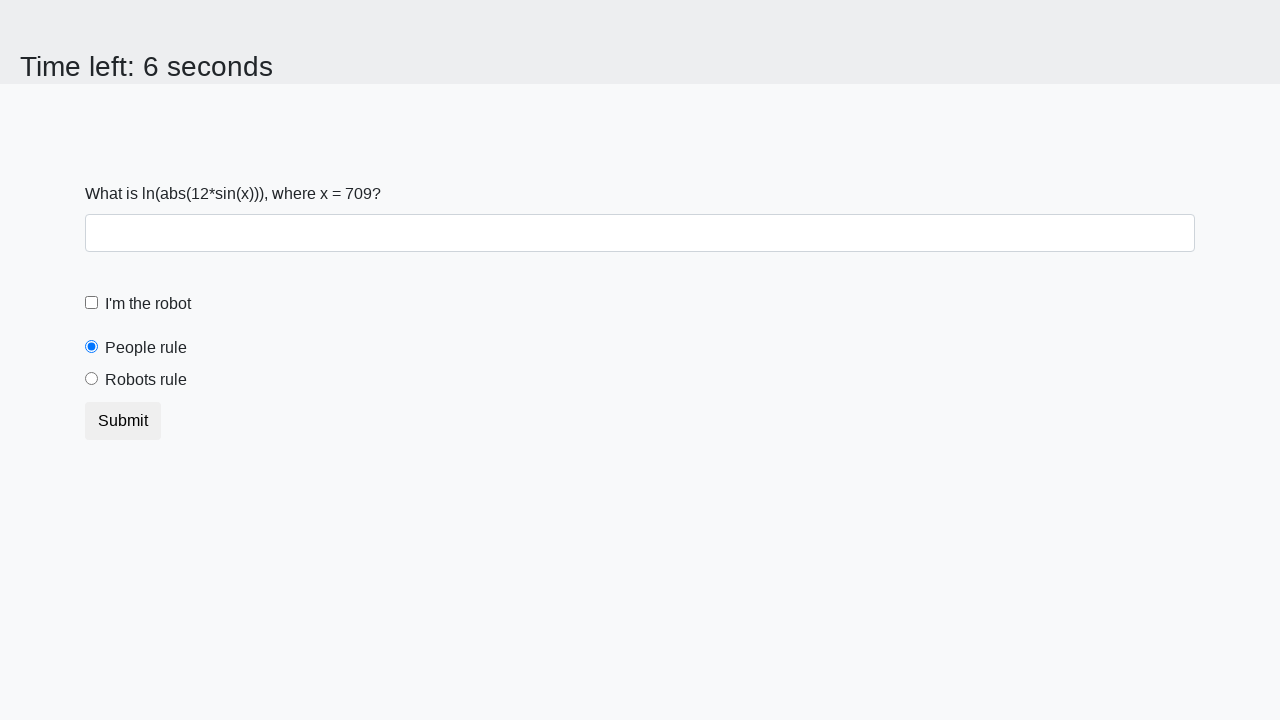

Filled answer field with calculated result on #answer
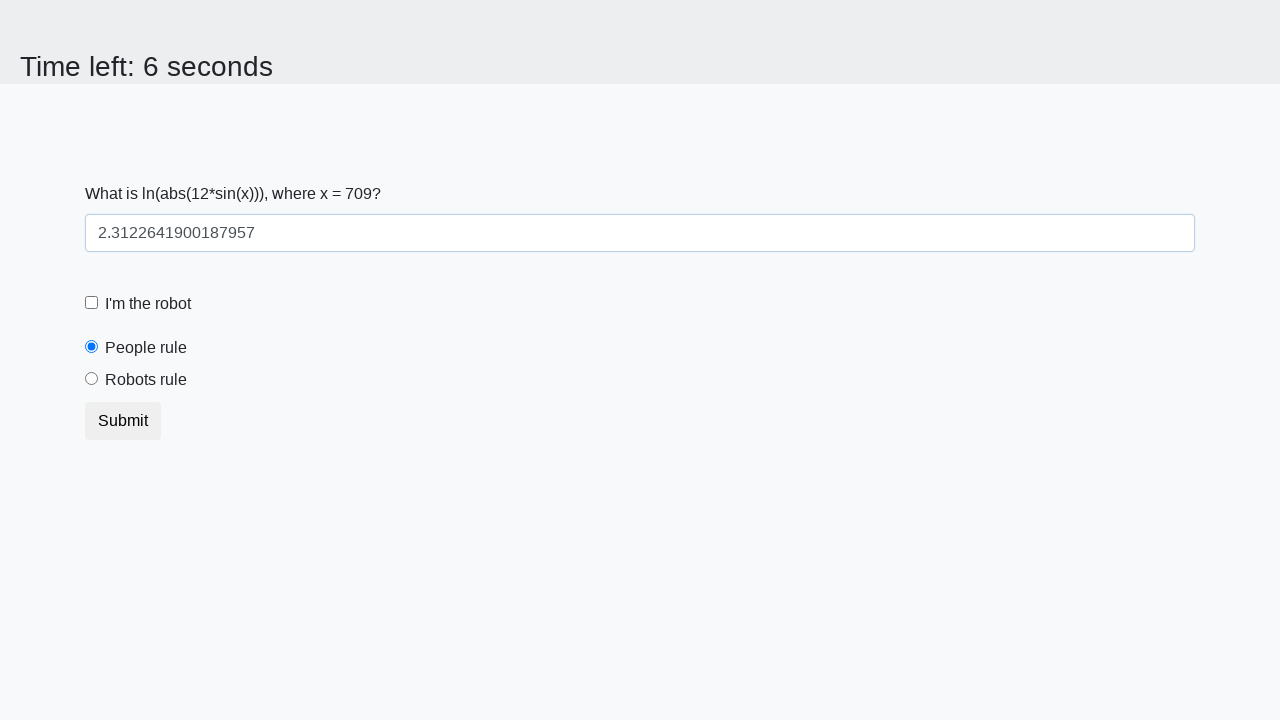

Checked the robot checkbox at (92, 303) on #robotCheckbox
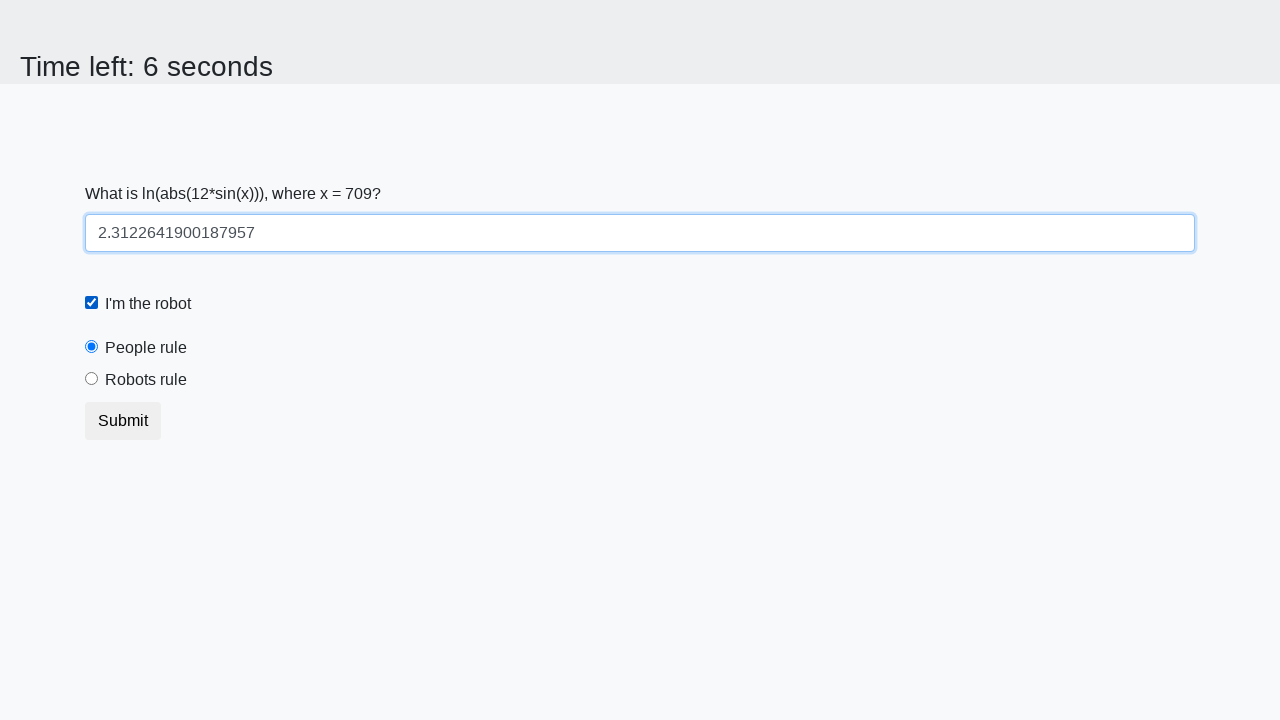

Selected the 'robots rule' radio button at (92, 379) on #robotsRule
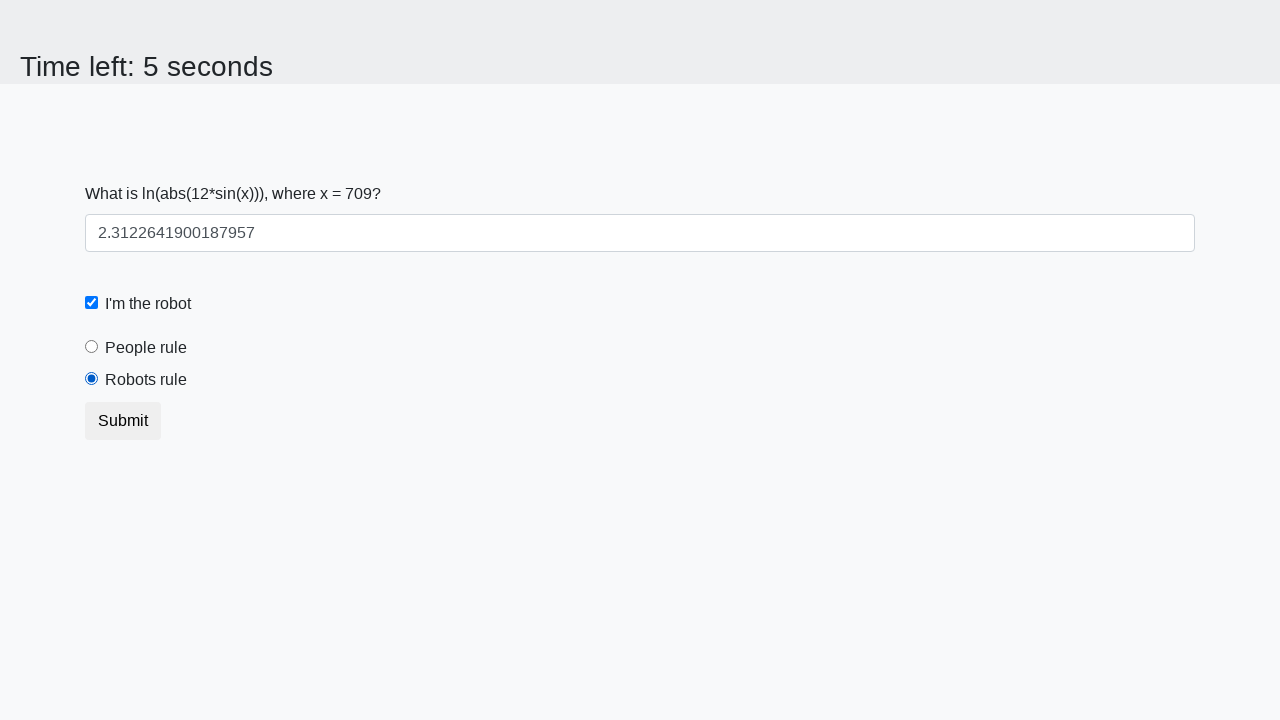

Clicked submit button to complete the form at (123, 421) on .btn
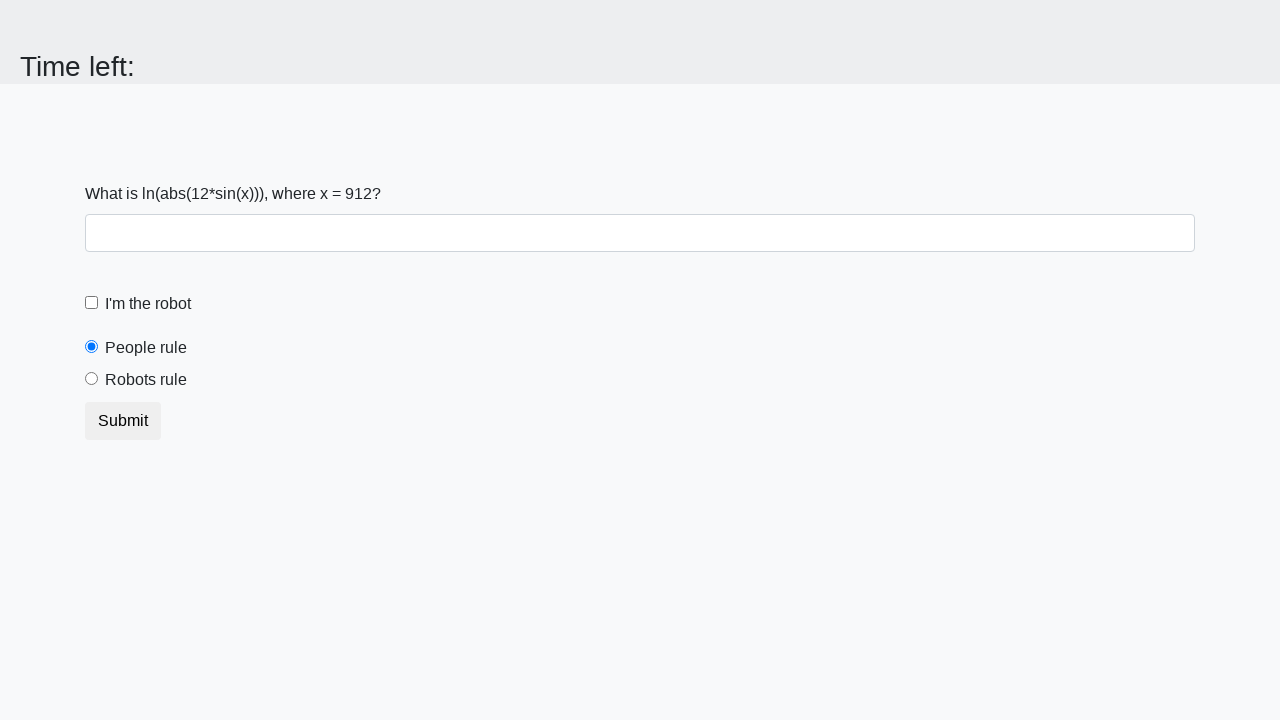

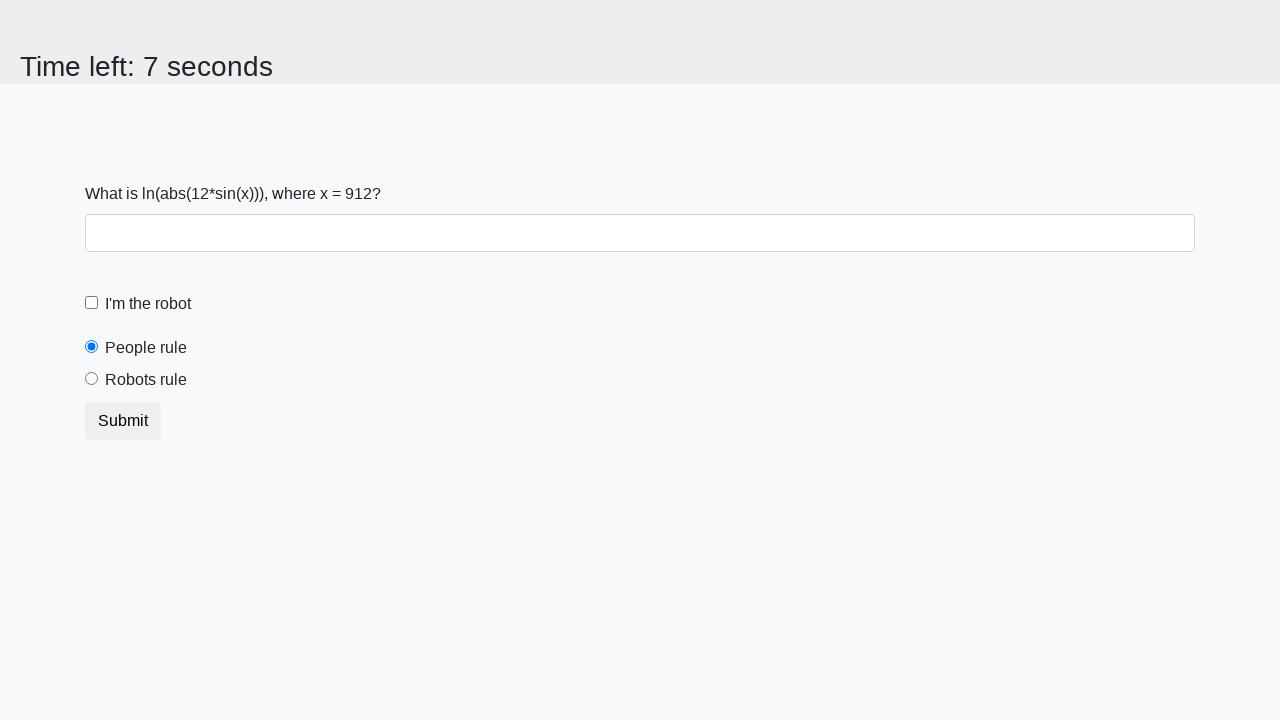